Navigates to Vivid Seats concerts page, waits for event cards to load, then clicks on an event card to view the event details page with ticket listings.

Starting URL: https://www.vividseats.com/concerts

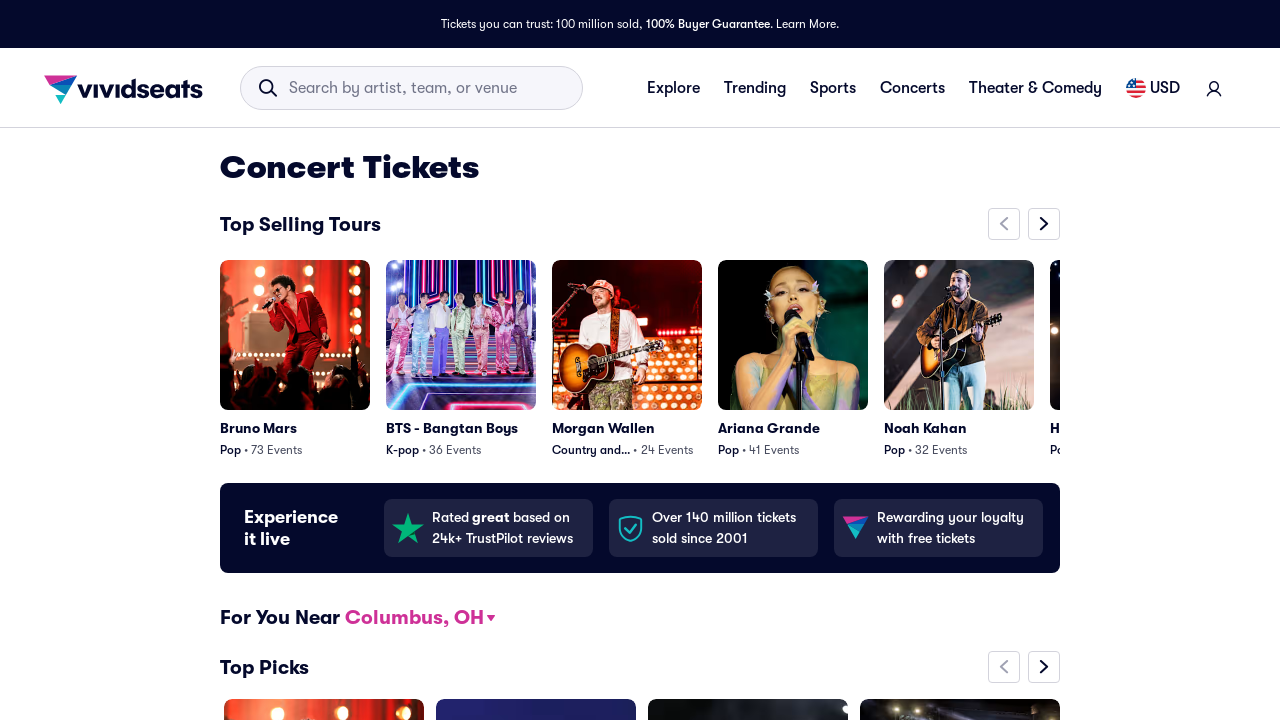

Waited for event cards to load on Vivid Seats concerts page
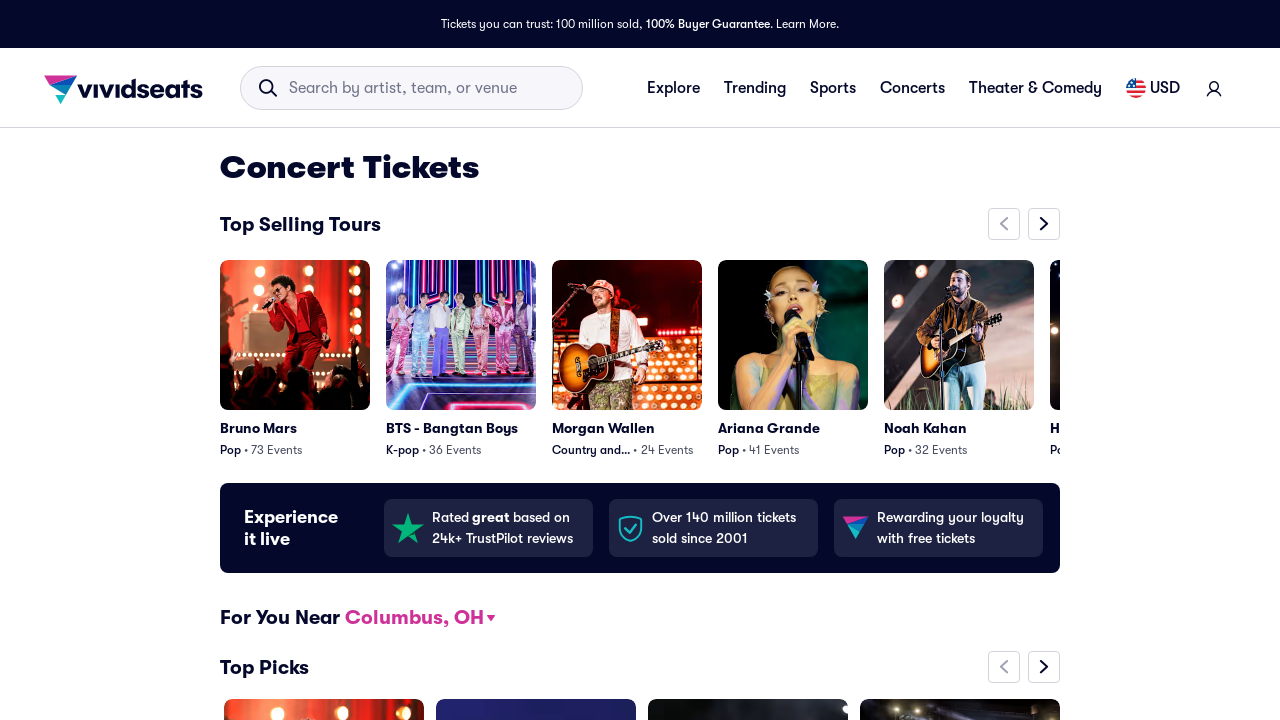

Located first event card link
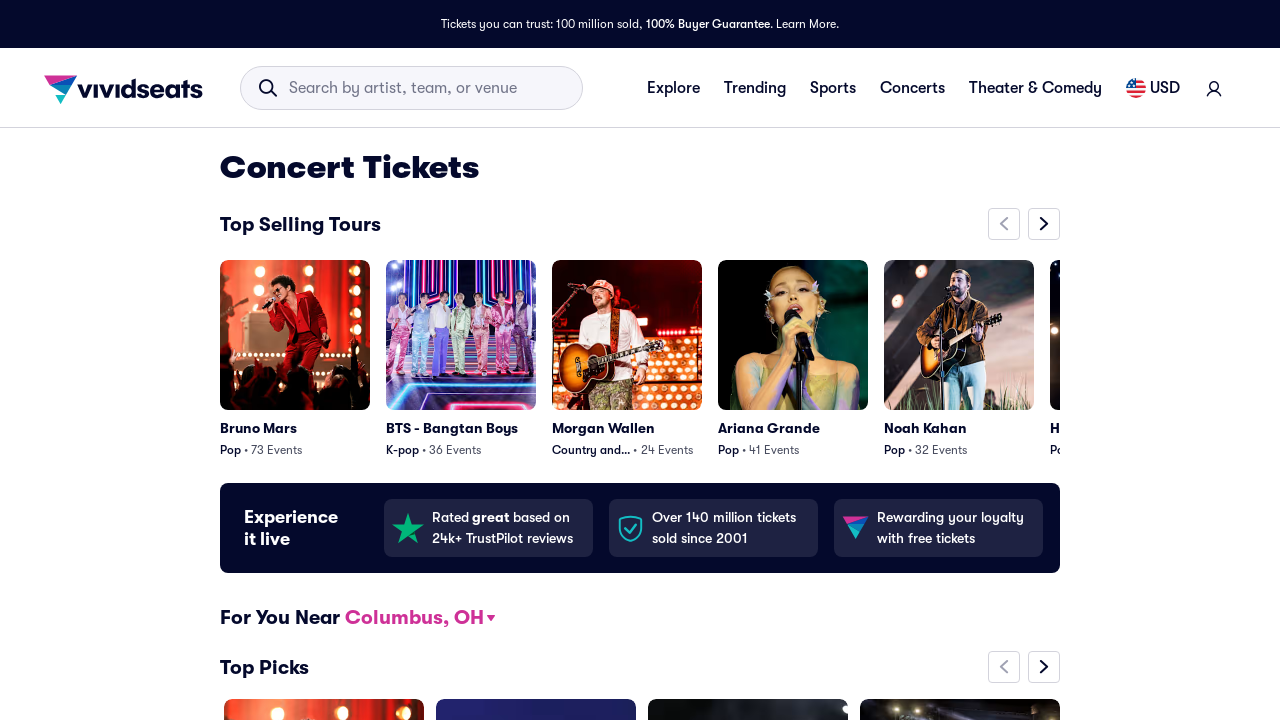

Clicked on first event card to navigate to event details page at (324, 582) on [data-testid^="category-top-picks-carousel-card"] a[href] >> nth=0
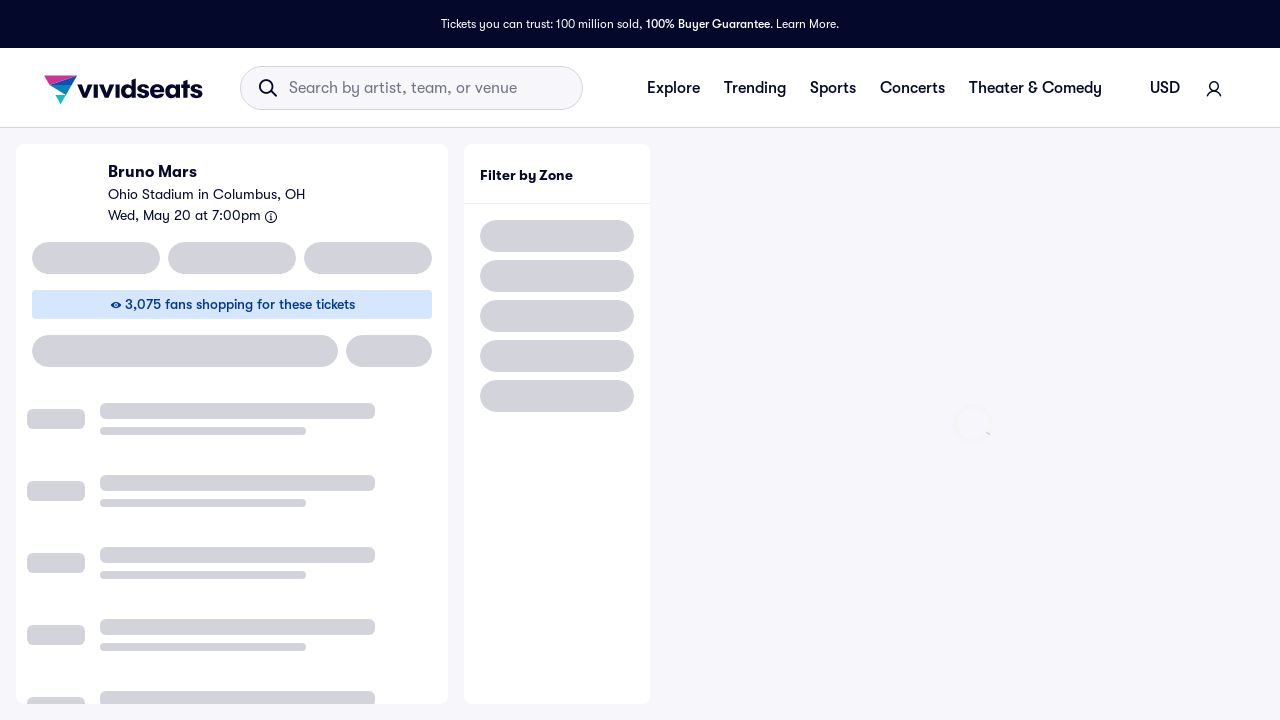

Waited for ticket listings to load on event detail page
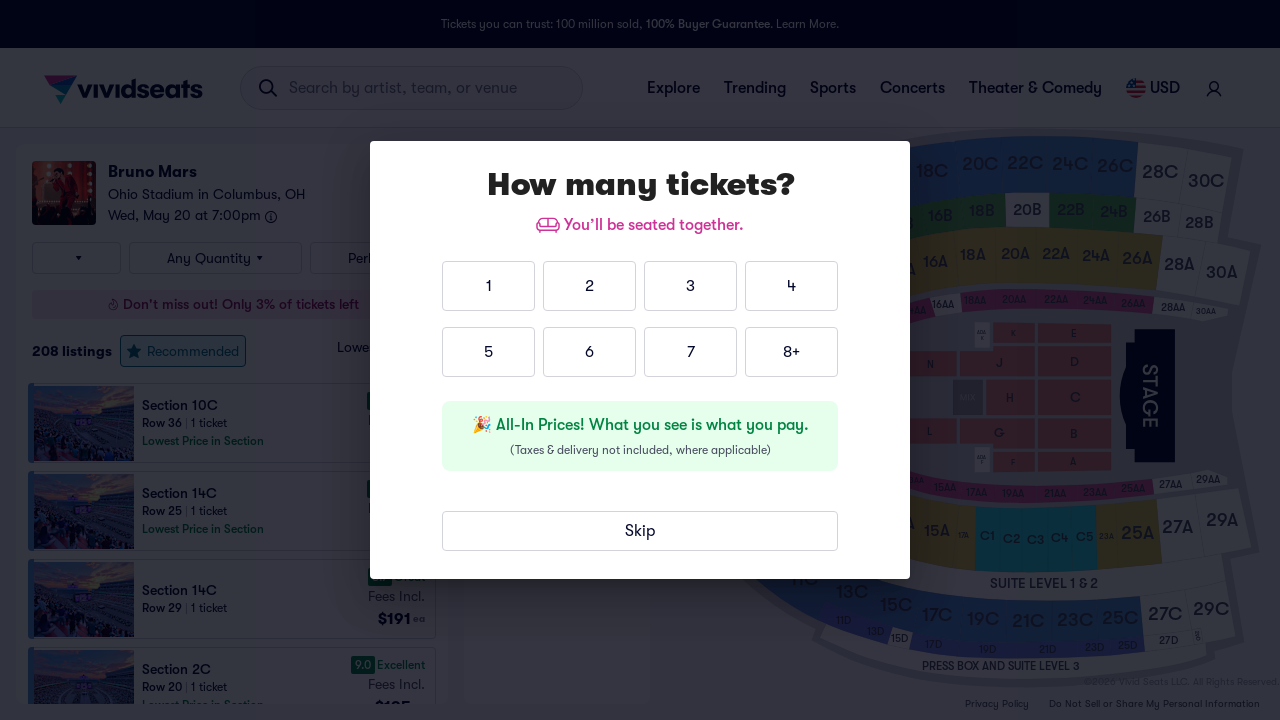

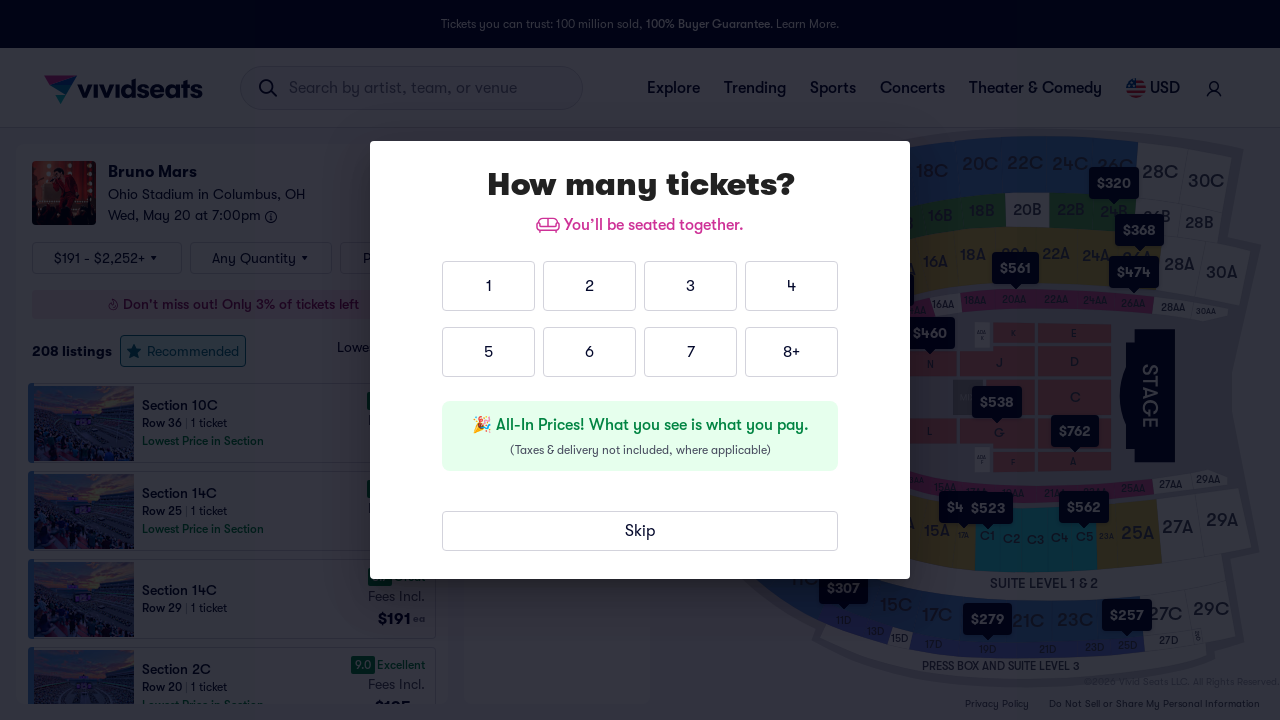